Tests multi-select dropdown functionality by selecting options using visible text, value, and index methods, then deselecting them using the same methods.

Starting URL: https://grotechminds.com/multiple-select/

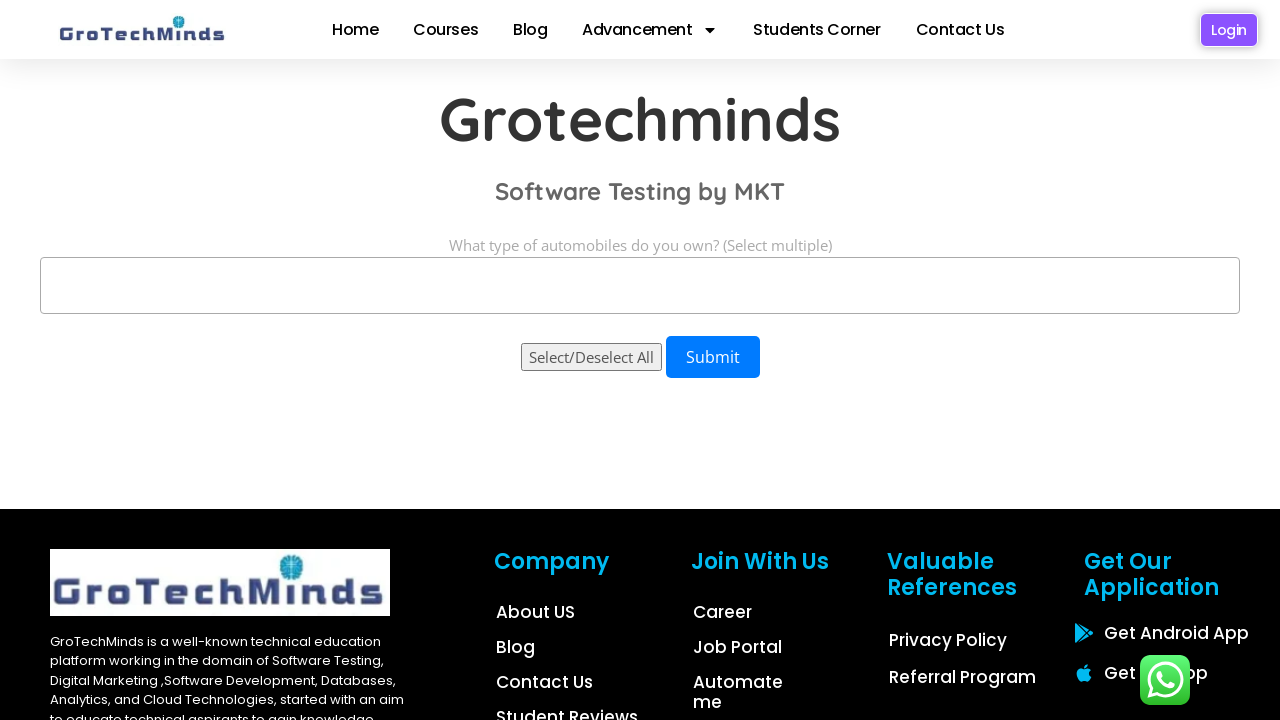

Waited for multi-select dropdown to be visible
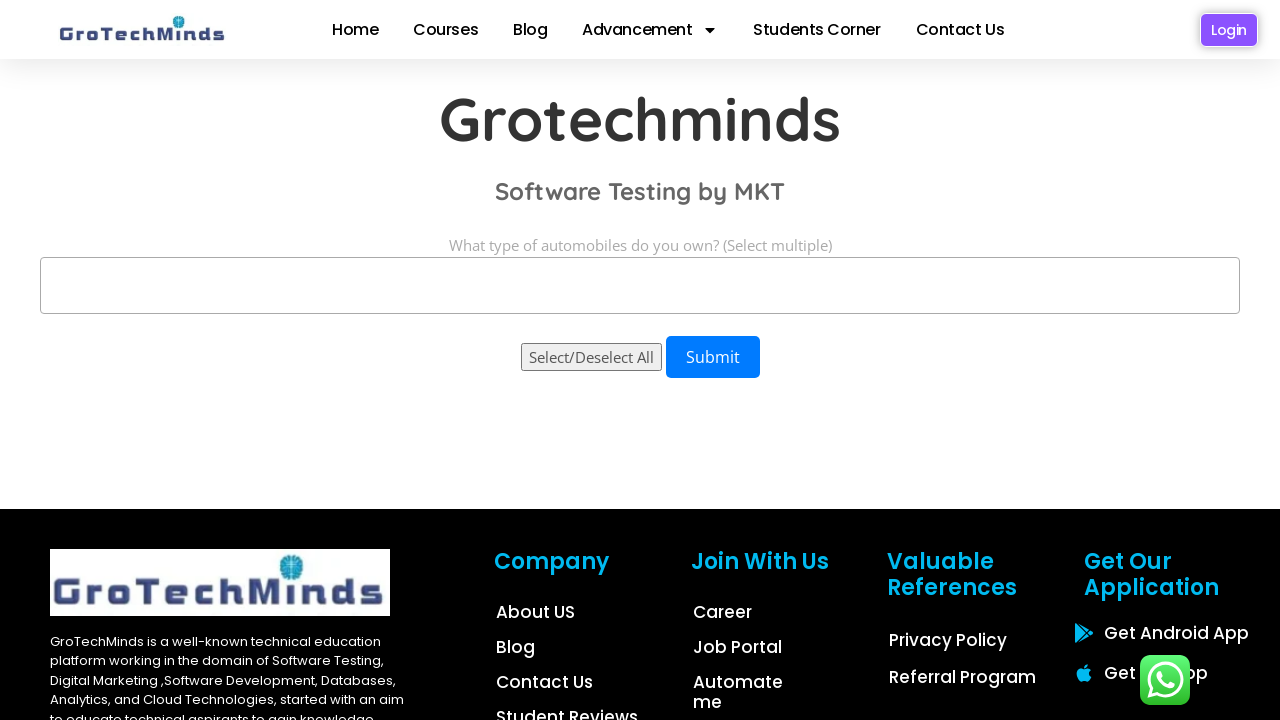

Selected 'Hatchback' using visible text on select#automobiles
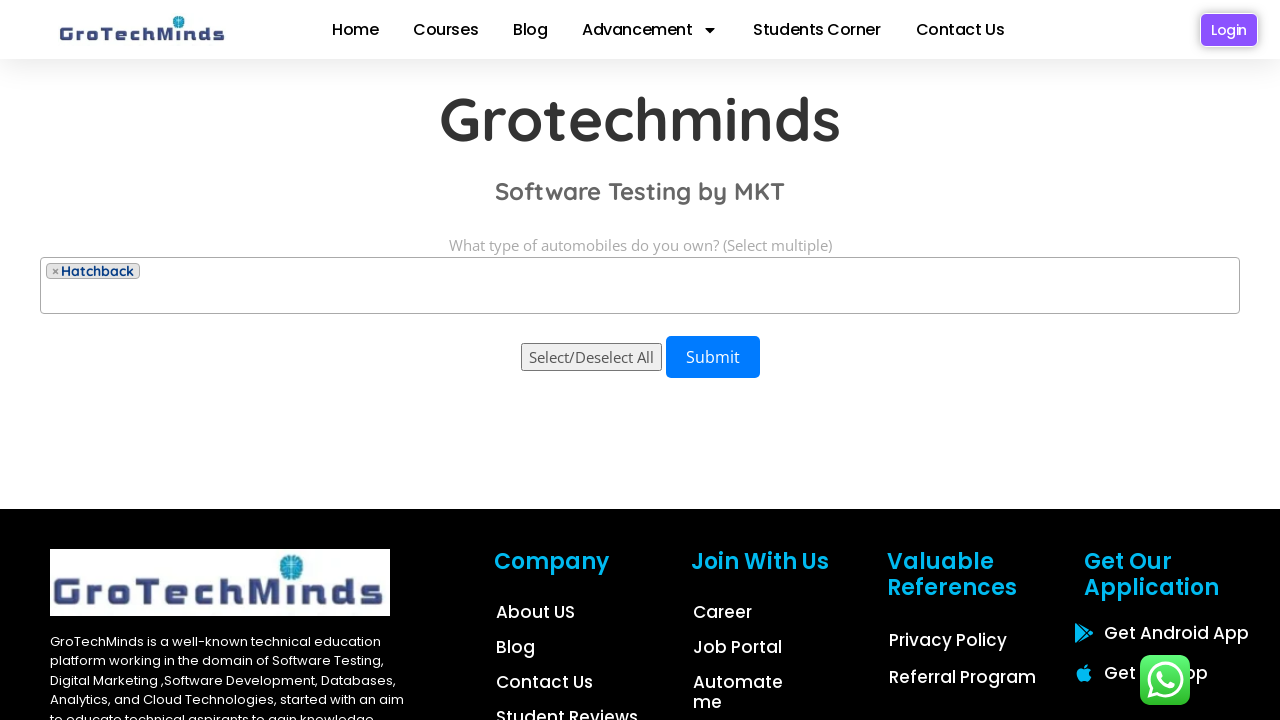

Selected 'sedan' using value attribute on select#automobiles
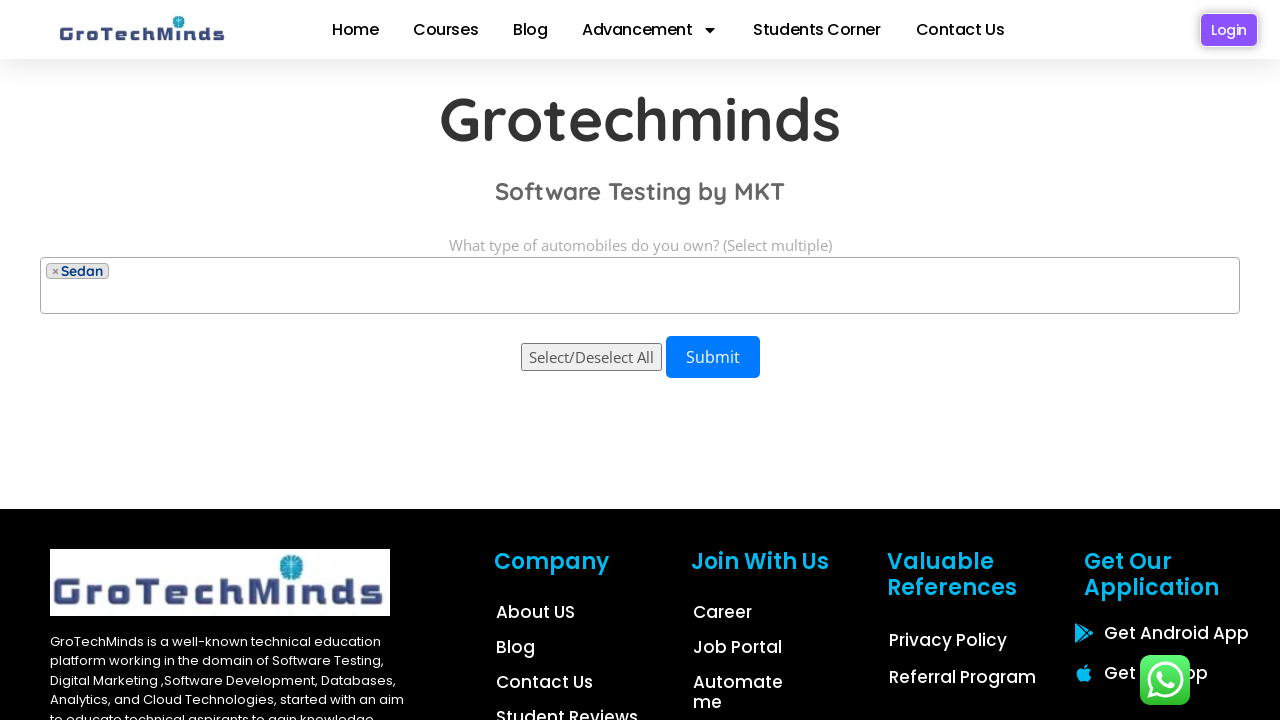

Selected option at index 3 on select#automobiles
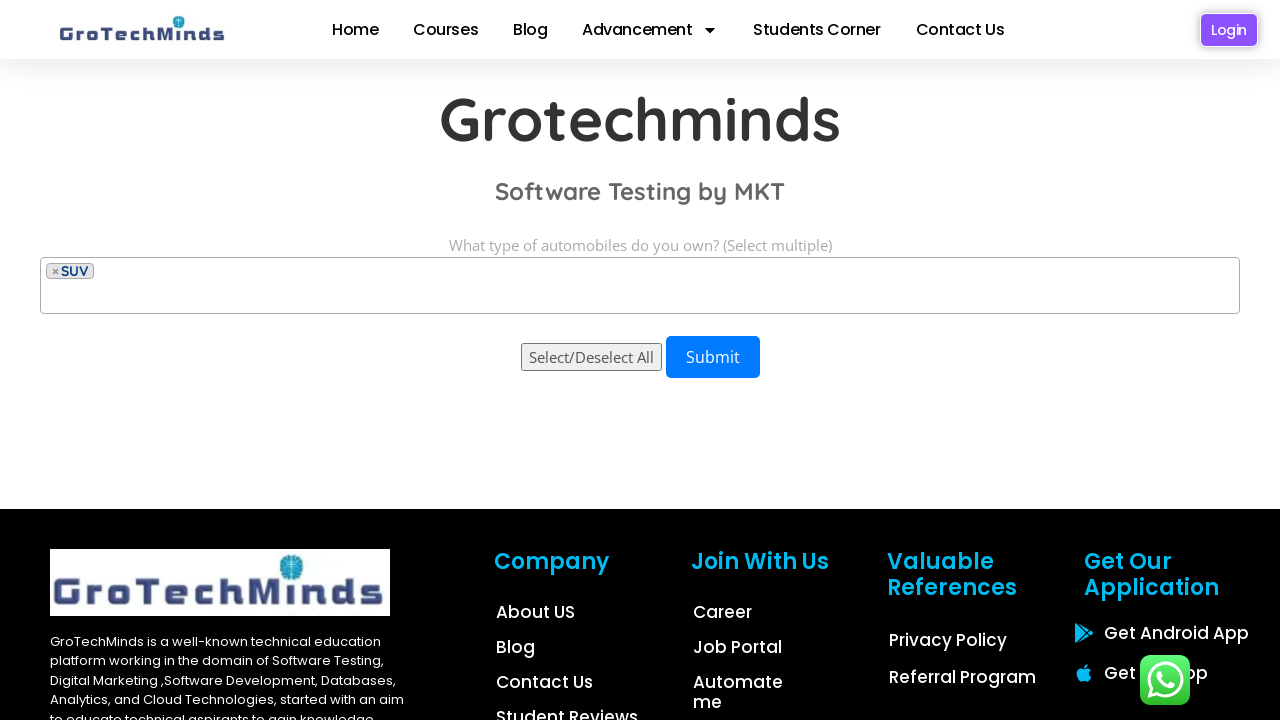

Deselected 'Hatchback' by visible text
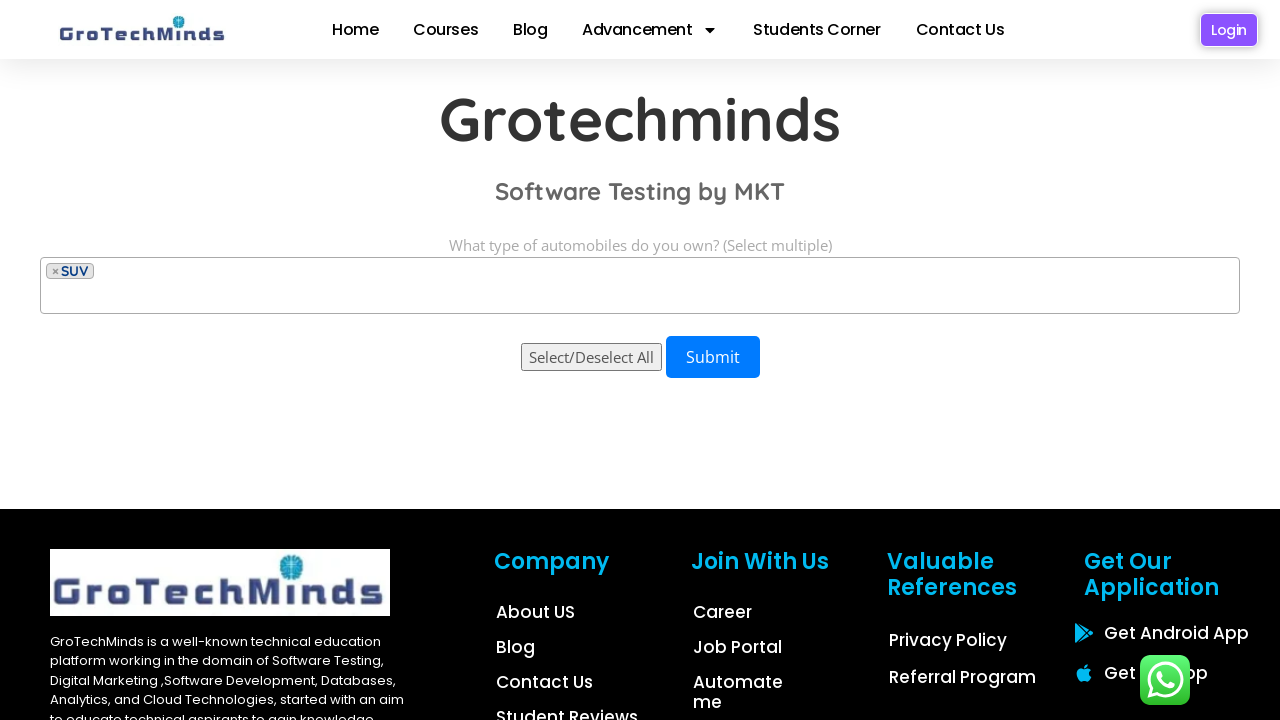

Deselected 'sedan' by value attribute
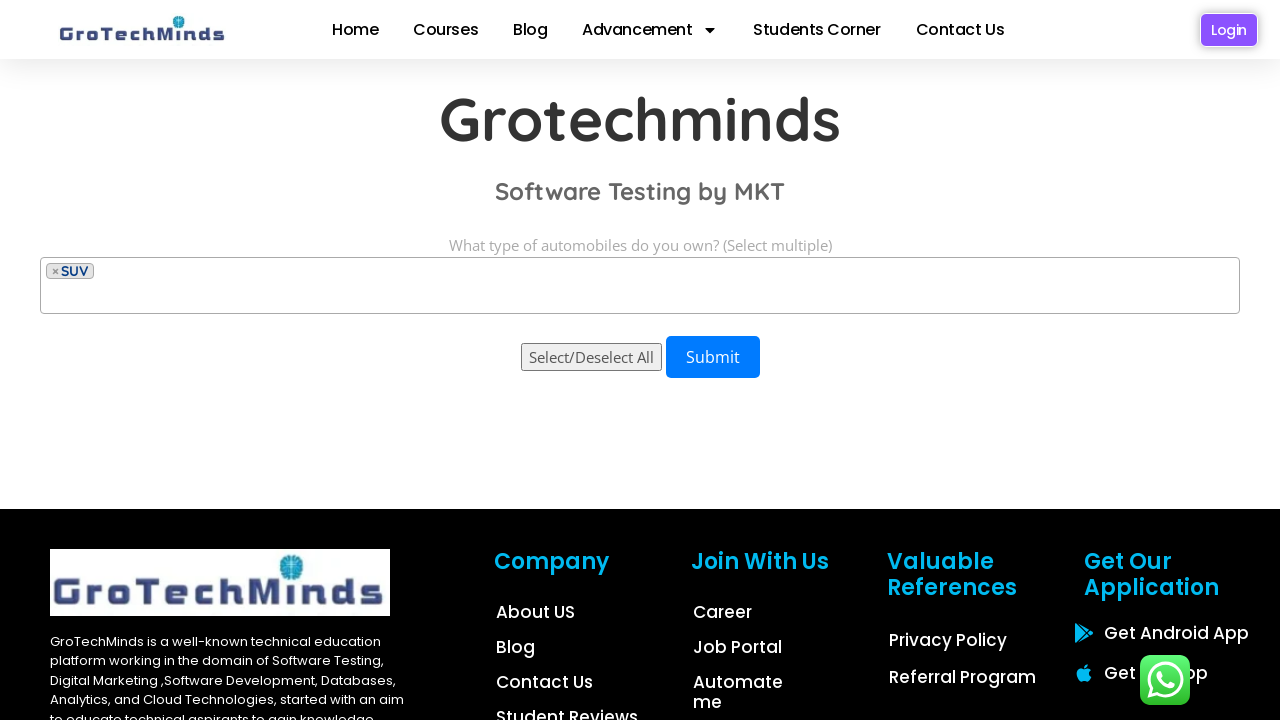

Deselected option at index 3
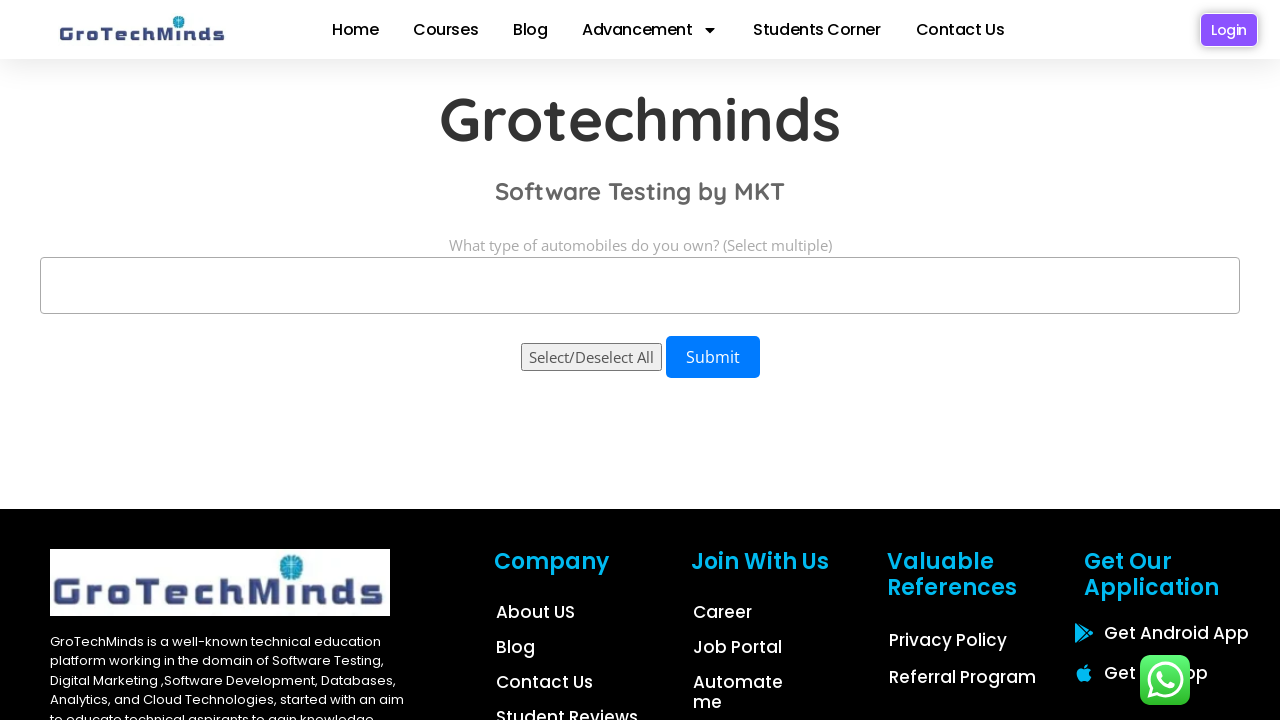

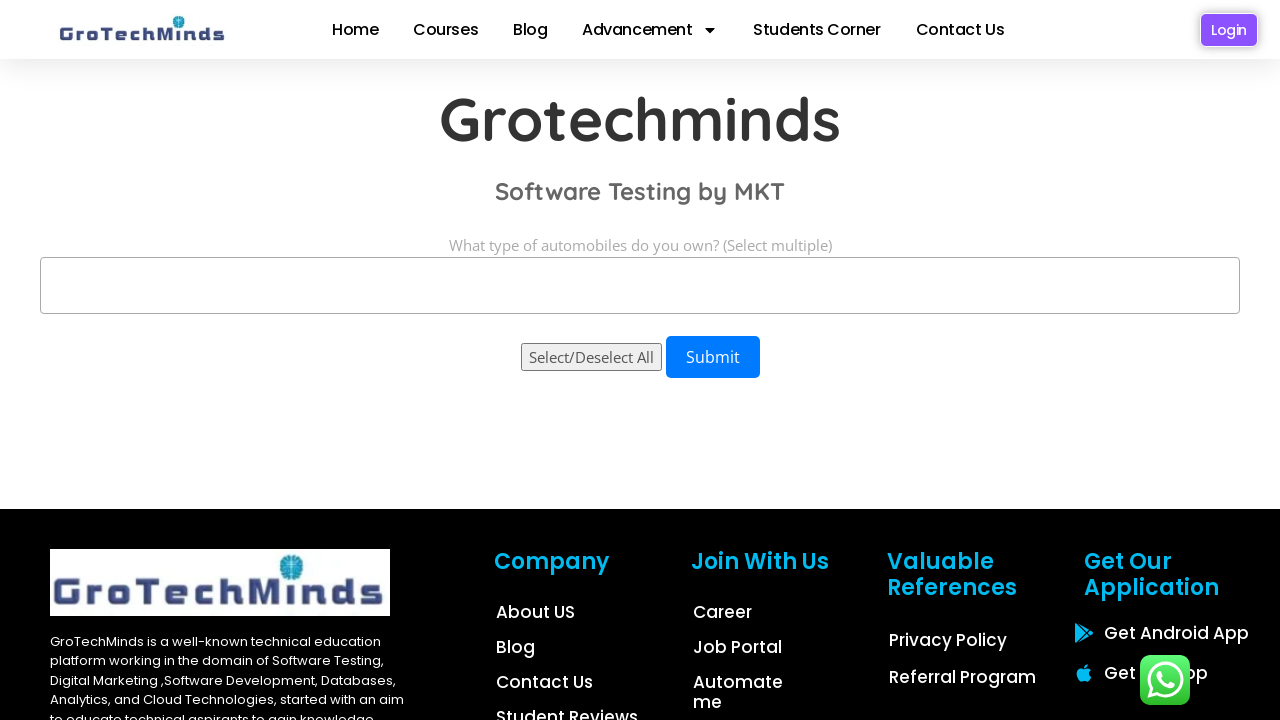